Tests main checkbox functionality by expanding tree nodes and clicking checkboxes

Starting URL: https://www.tutorialspoint.com/selenium/practice/check-box.php

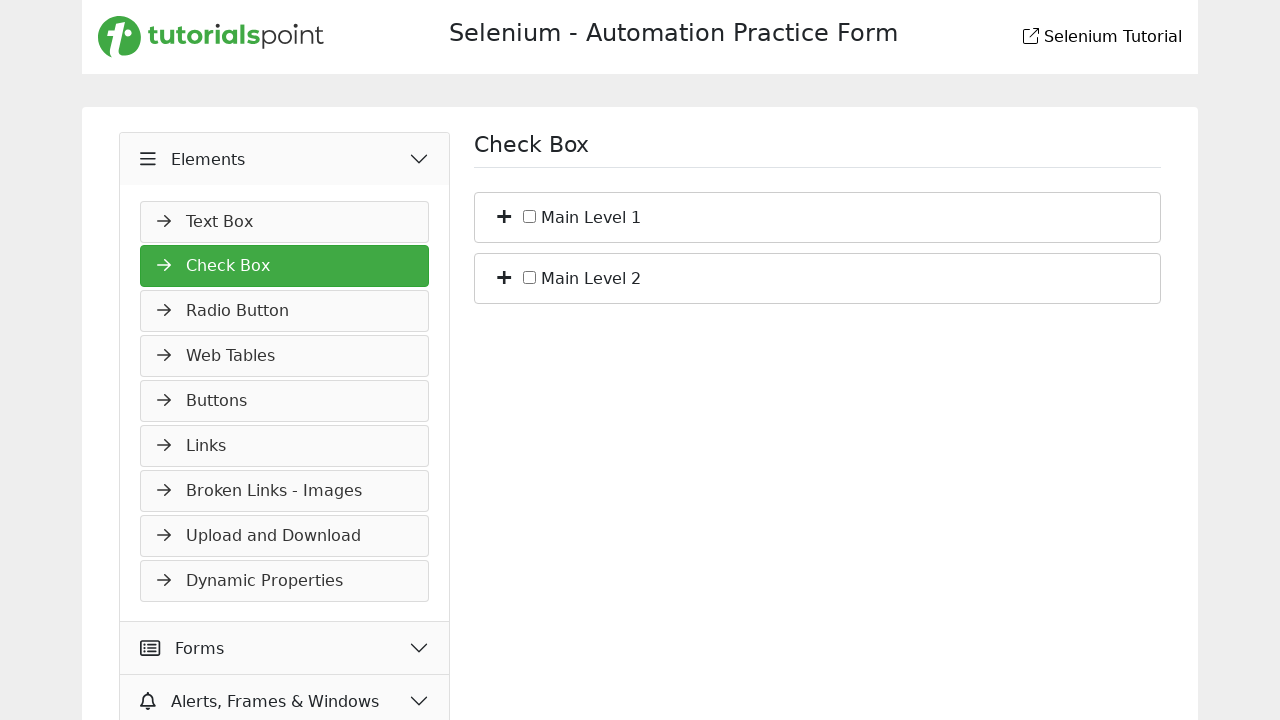

Clicked first plus icon to expand tree node at (504, 215) on (//span[@class='plus'])[1]
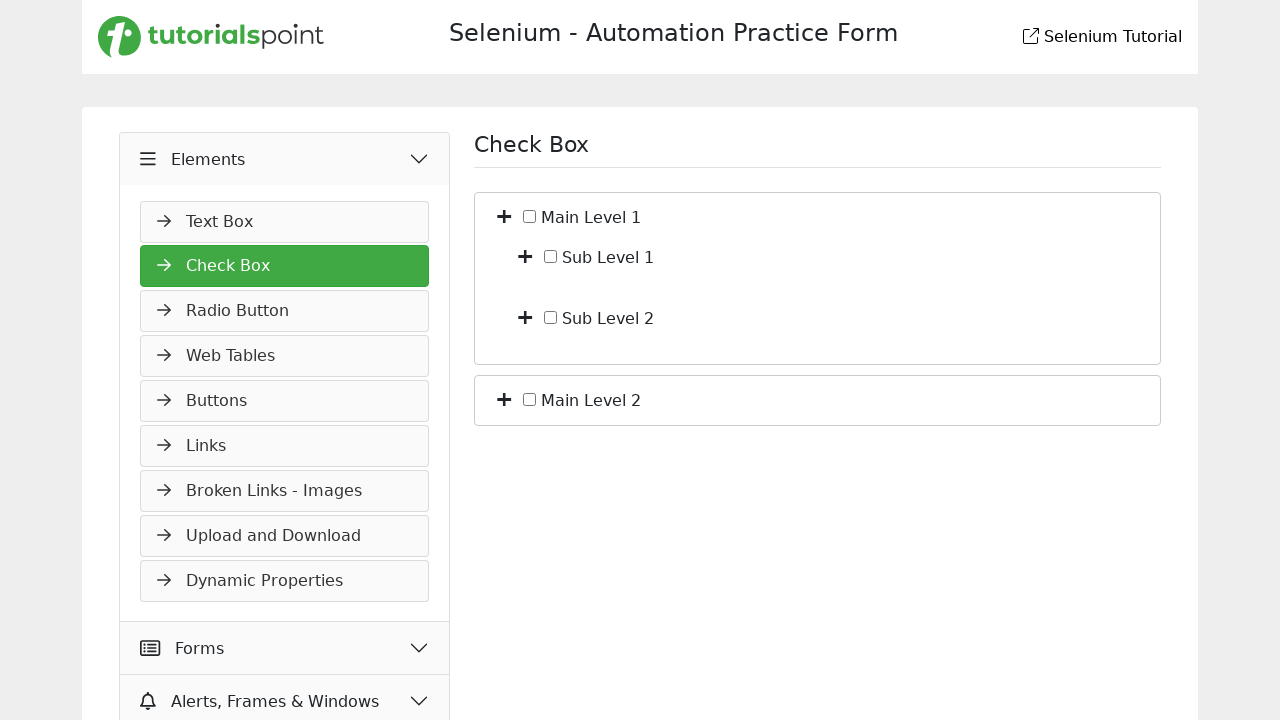

Clicked second plus icon to expand another branch at (504, 398) on xpath=//body/main/div[@class='container']/div[@class='row d-flex justify-content
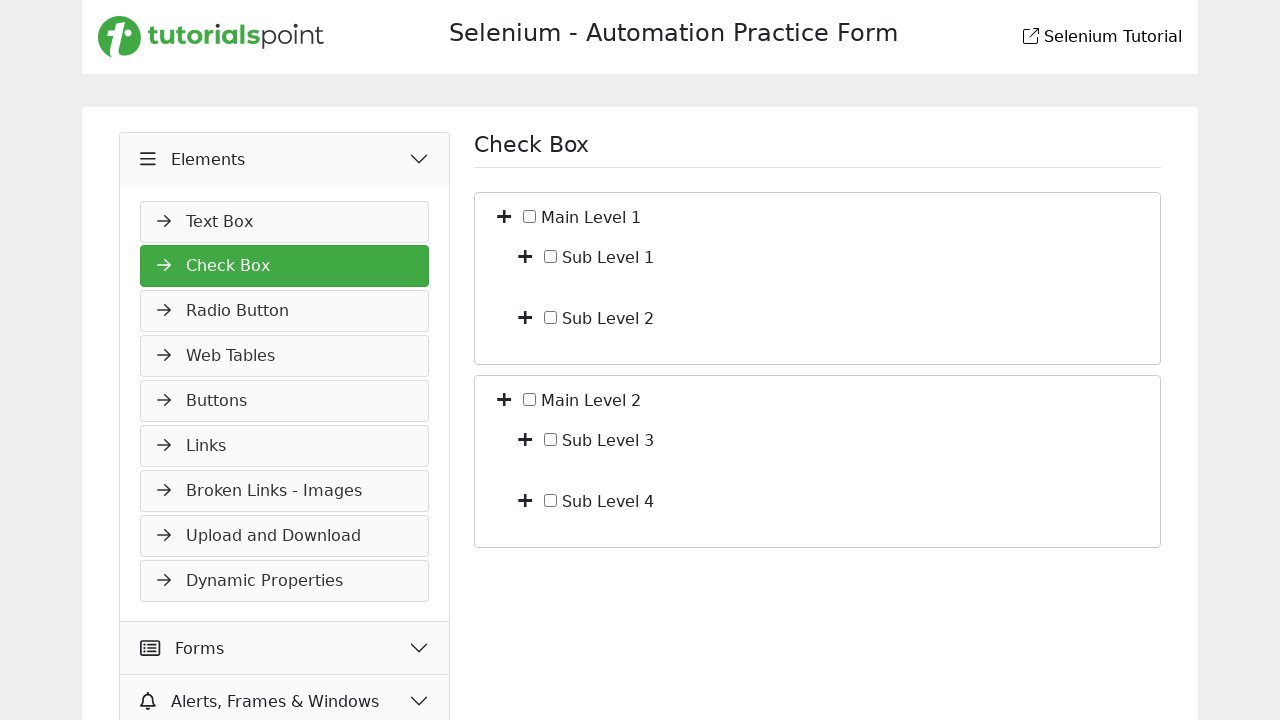

Clicked first checkbox (c_bs_1) at (530, 216) on #c_bs_1
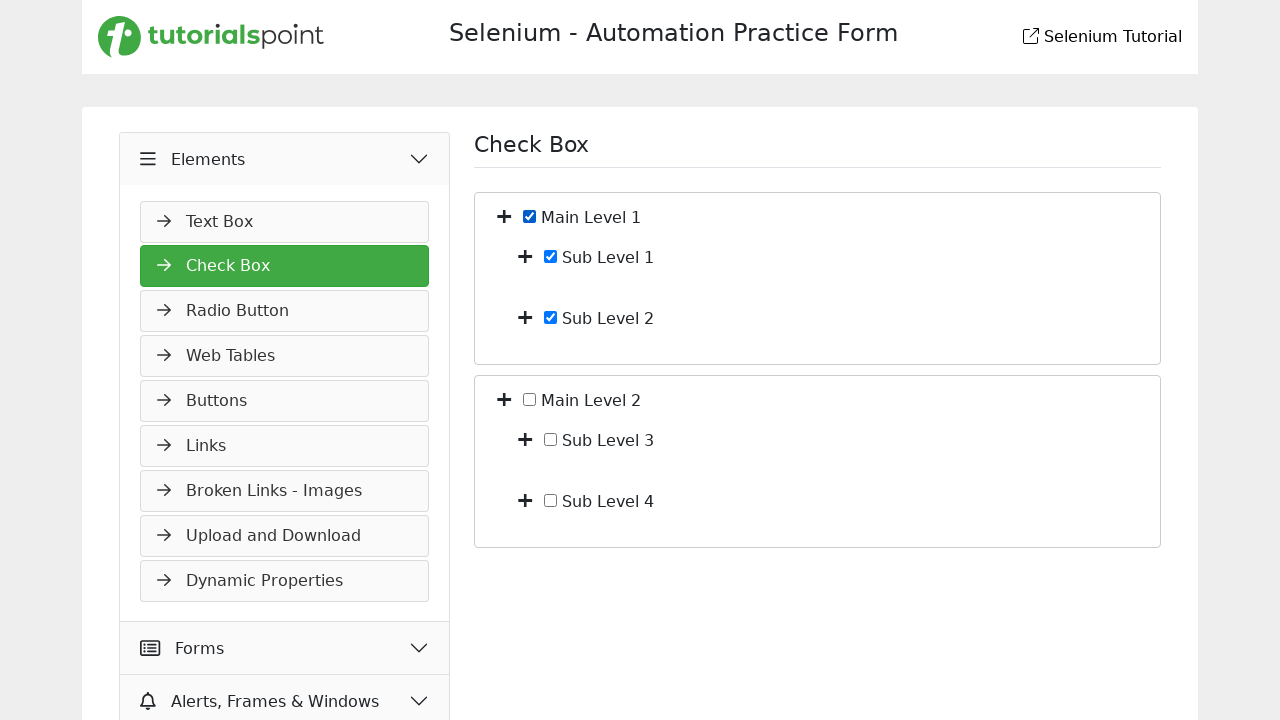

Clicked second checkbox (c_bs_2) at (530, 399) on #c_bs_2
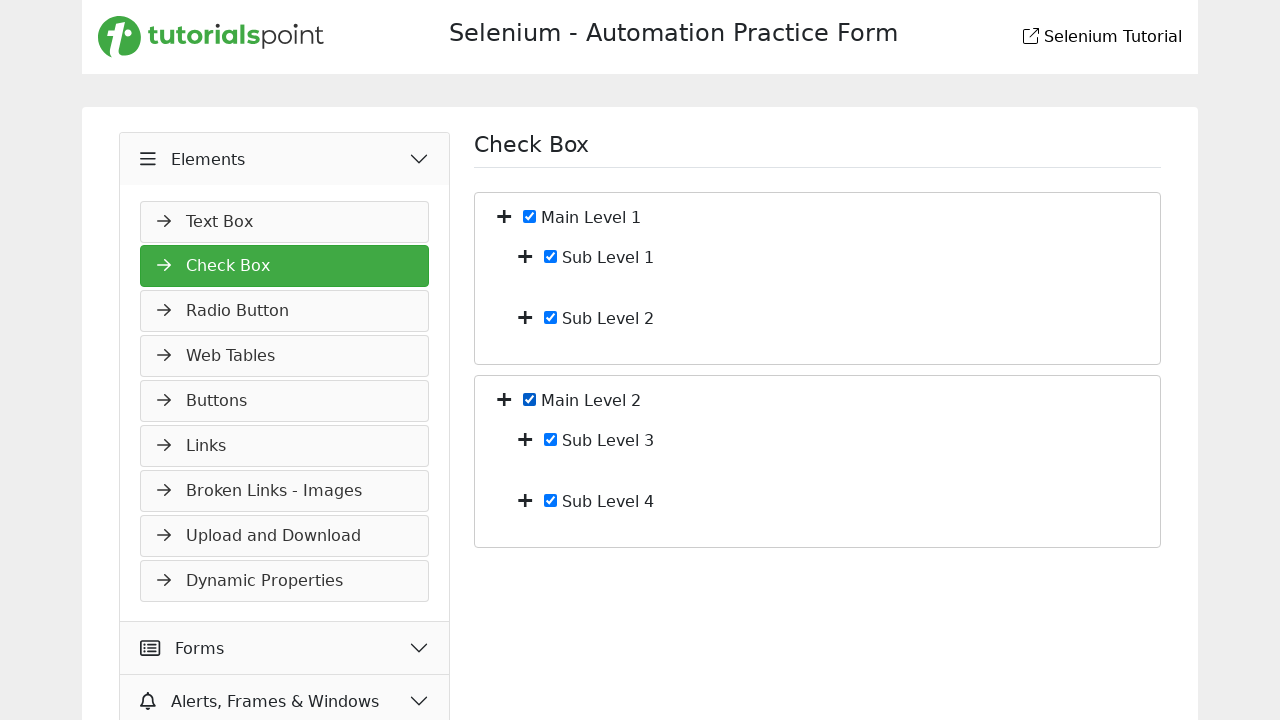

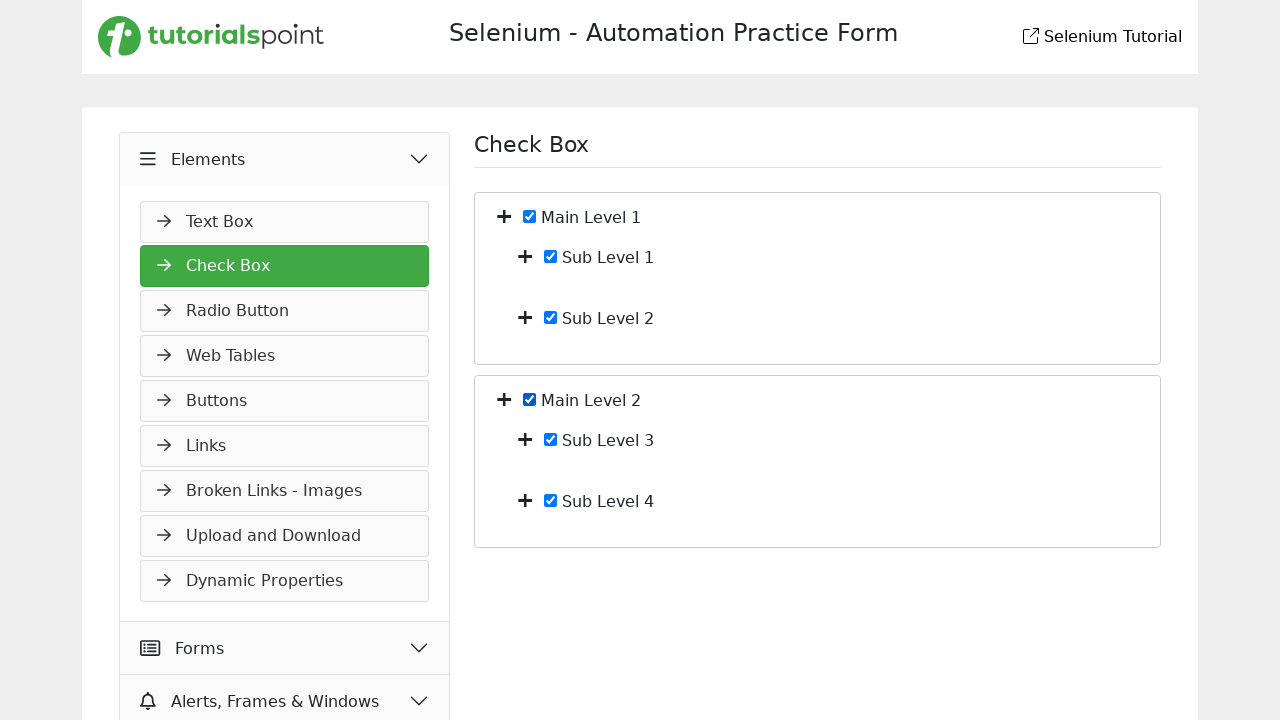